Tests Bootstrap dropdown functionality by clicking on the dropdown menu and retrieving all dropdown options

Starting URL: http://seleniumpractise.blogspot.com/2016/08/bootstrap-dropdown-example-for-selenium.html

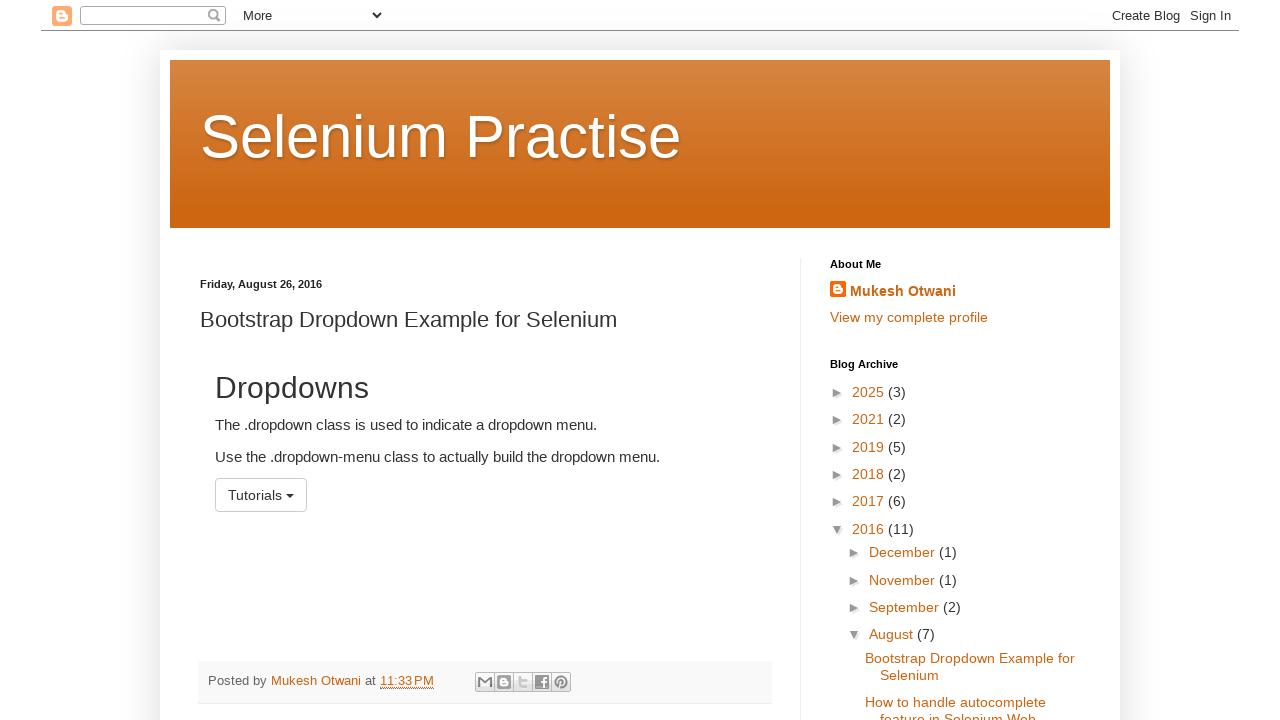

Clicked dropdown menu button to open it at (261, 495) on #menu1
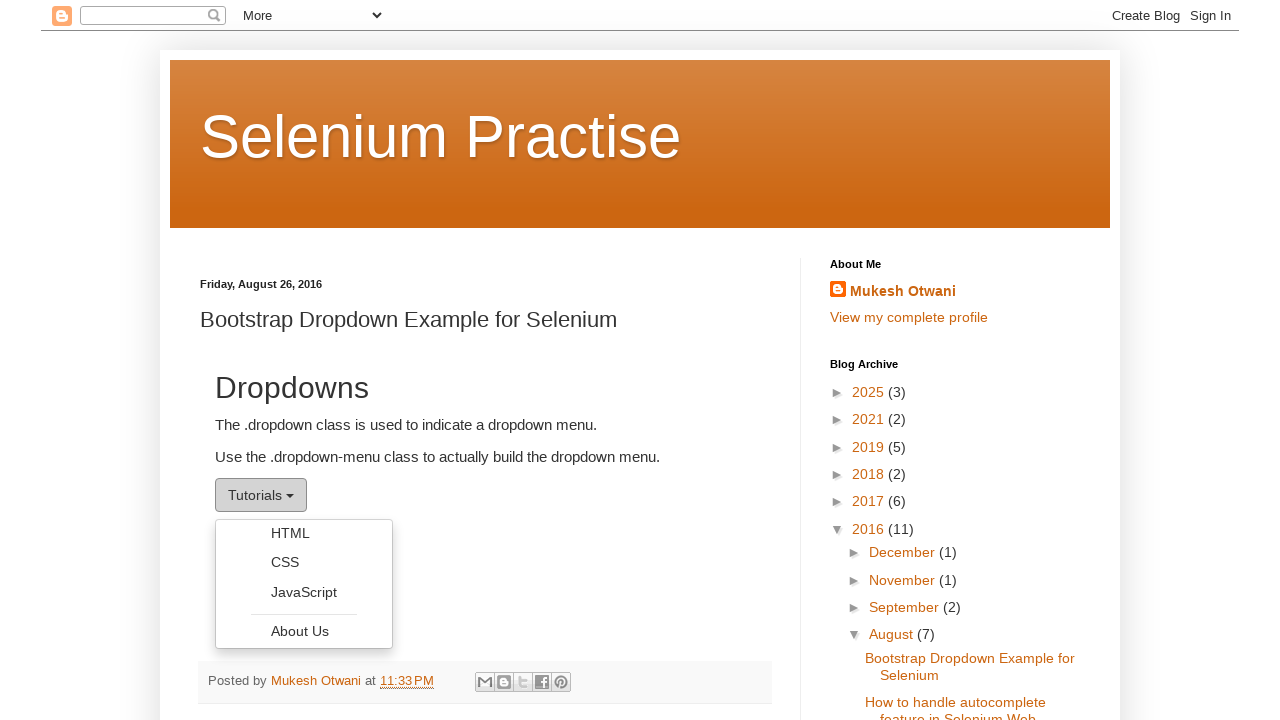

Dropdown menu items became visible
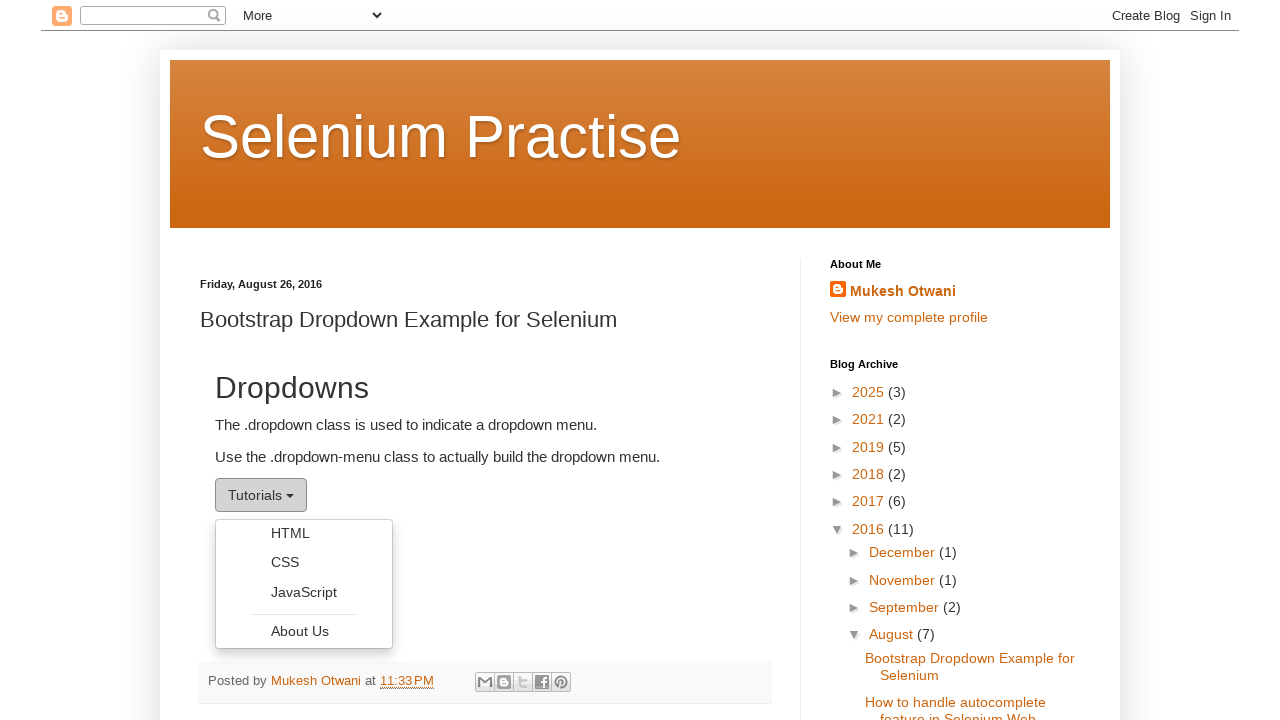

Retrieved all dropdown menu items
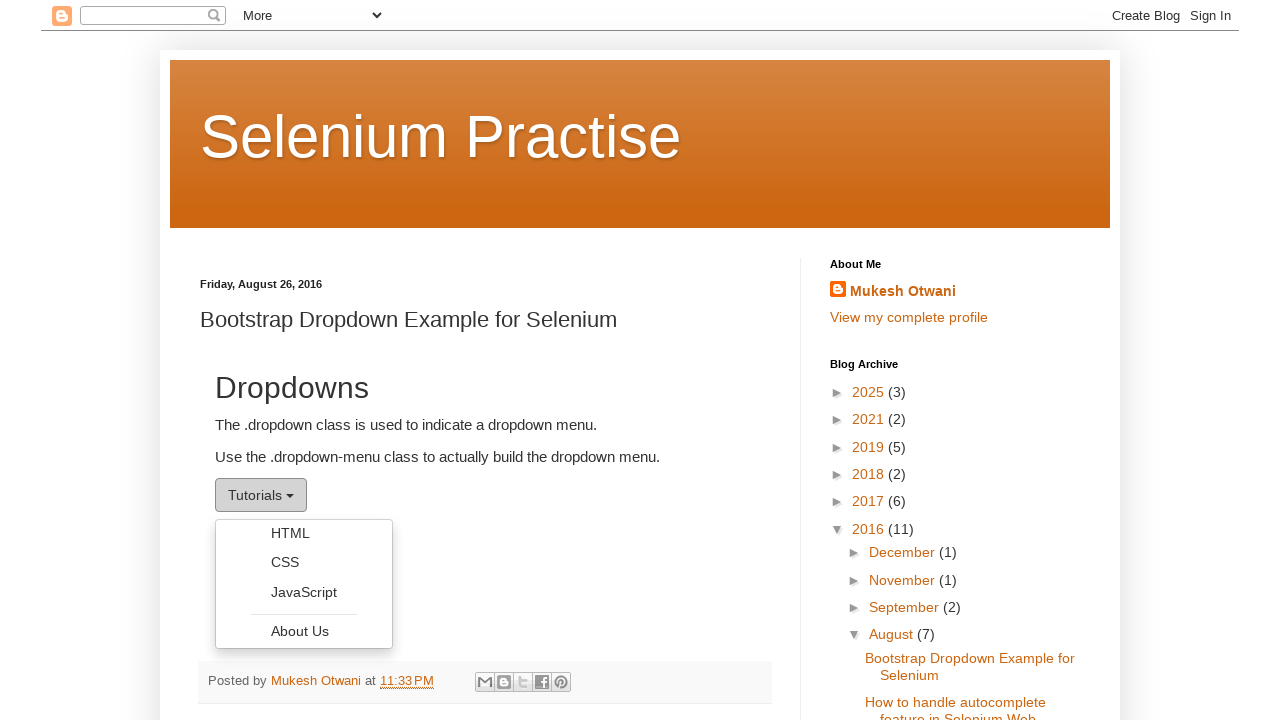

Printed dropdown item: HTML
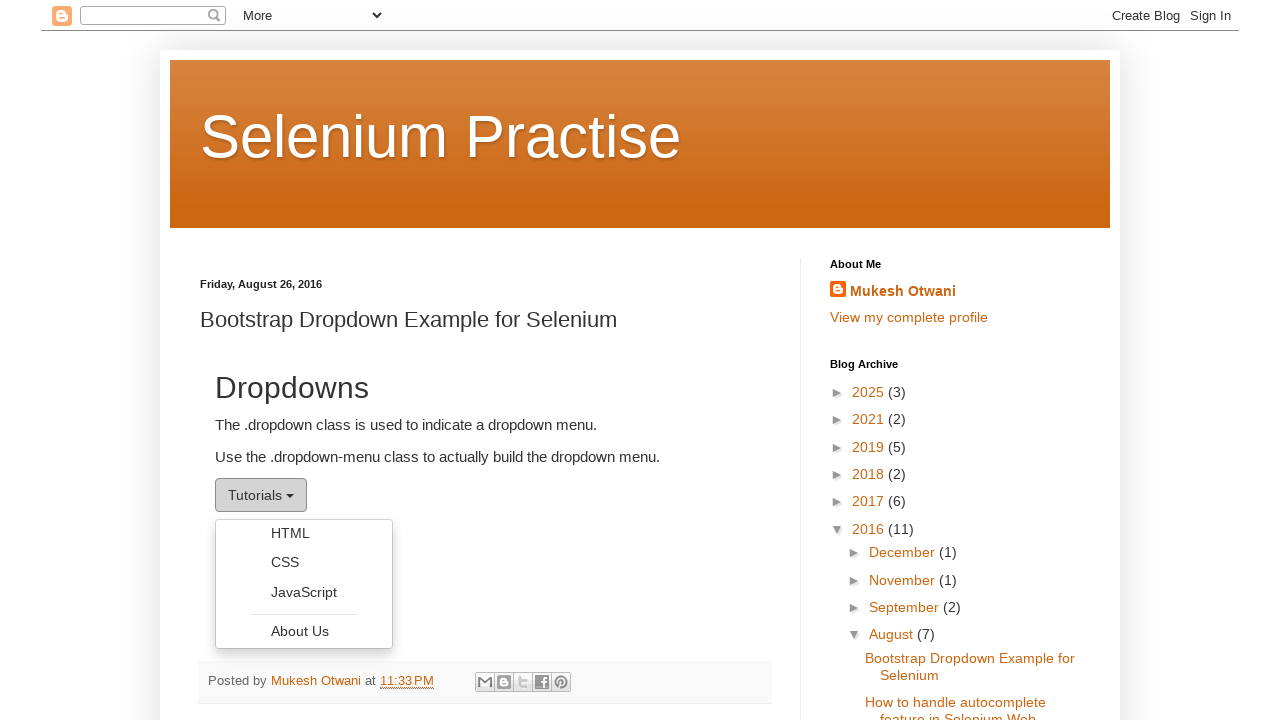

Printed dropdown item: CSS
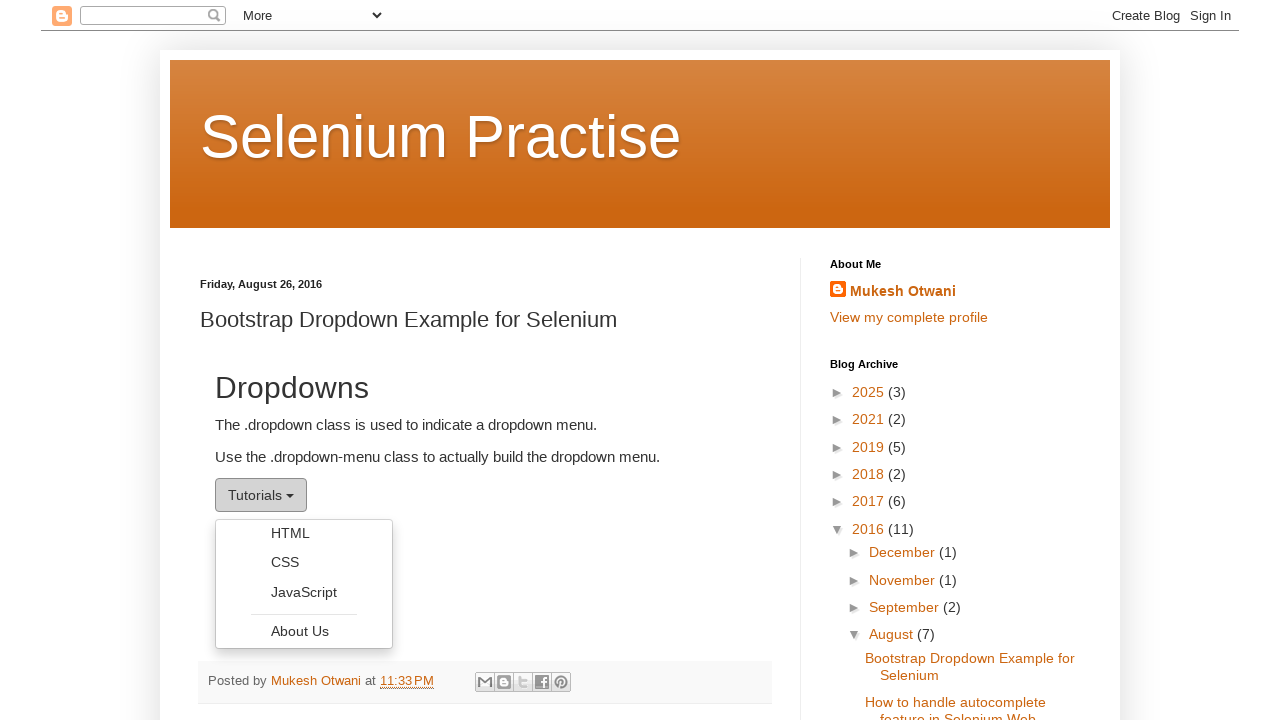

Printed dropdown item: JavaScript
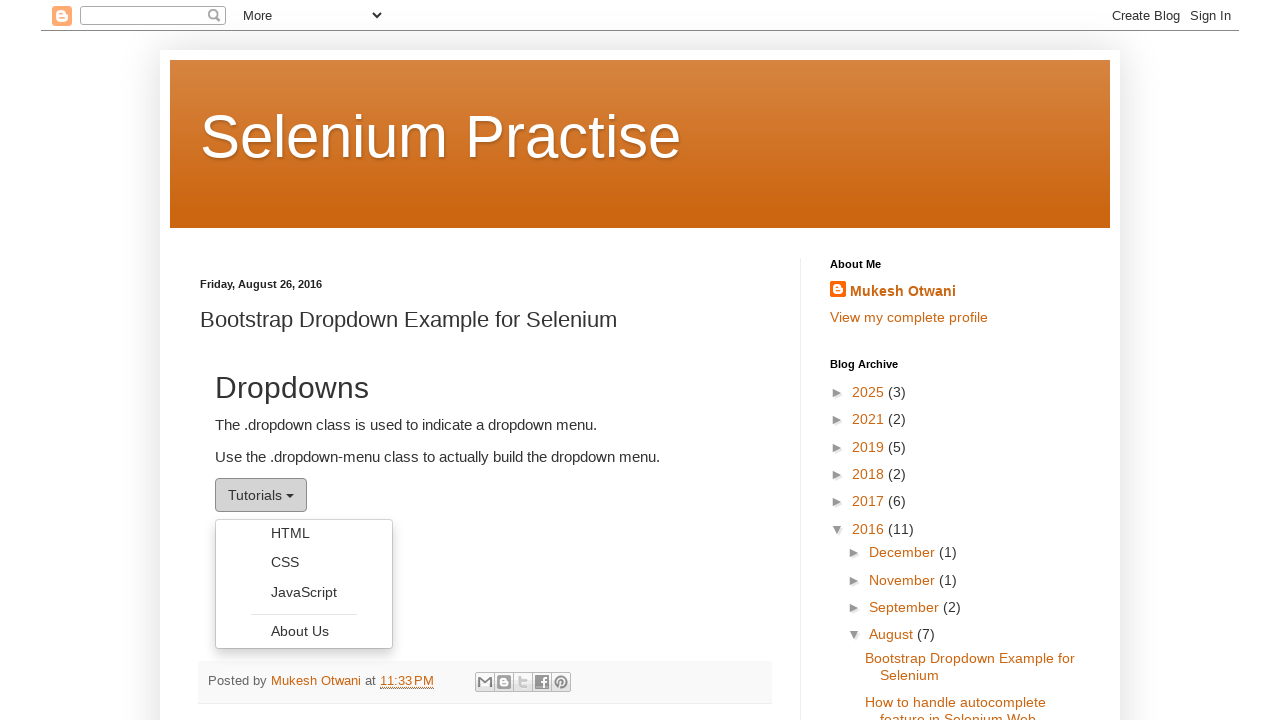

Printed dropdown item: 
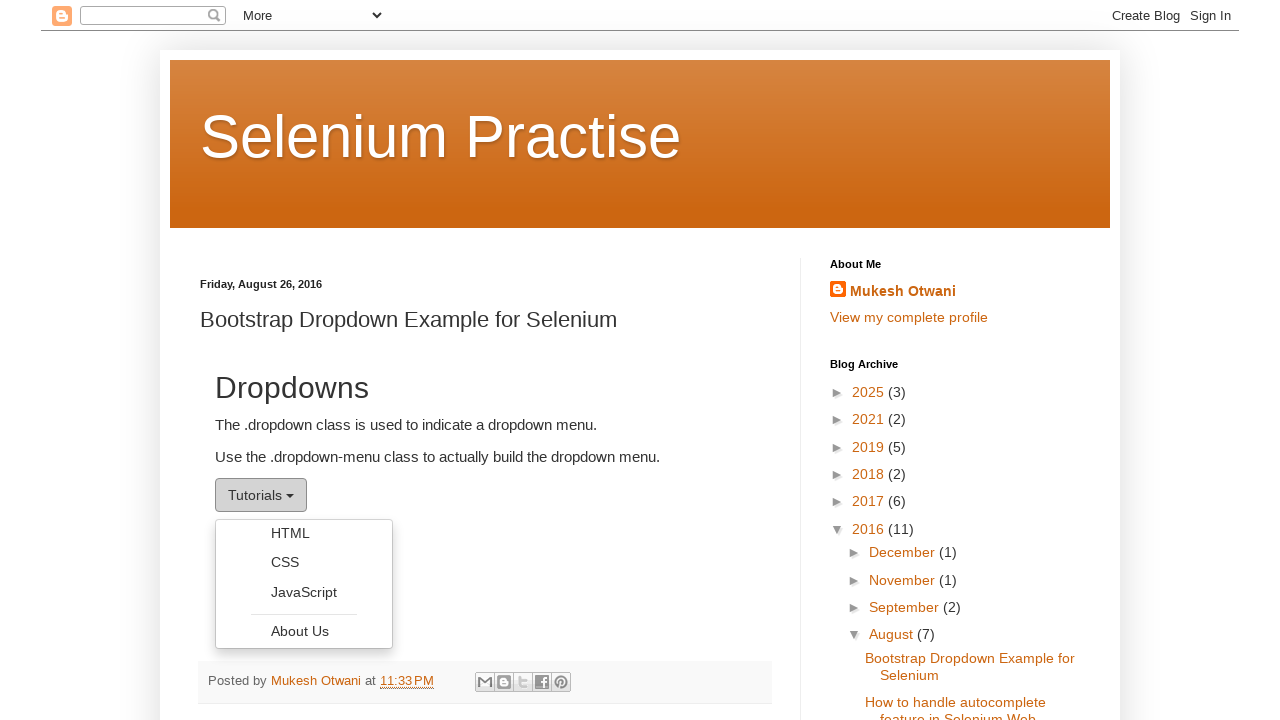

Printed dropdown item: About Us
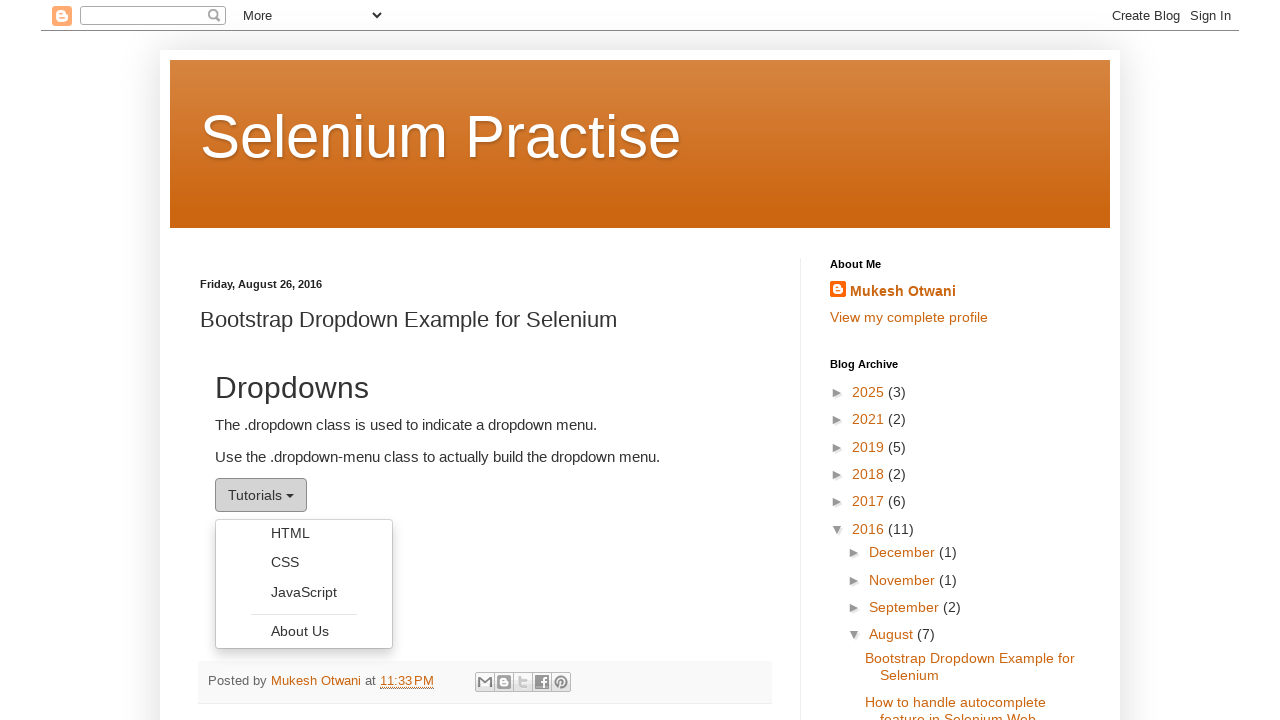

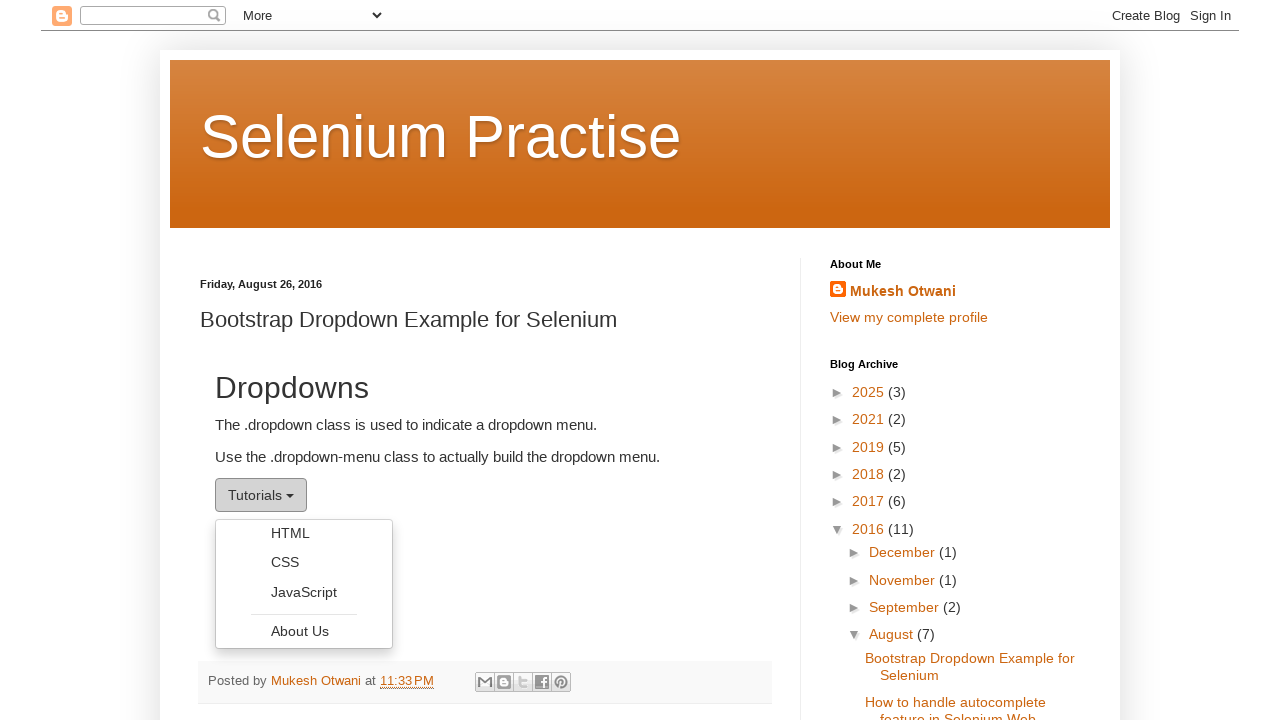